Tests dropdown selection by selecting an option from a dropdown menu

Starting URL: https://the-internet.herokuapp.com/

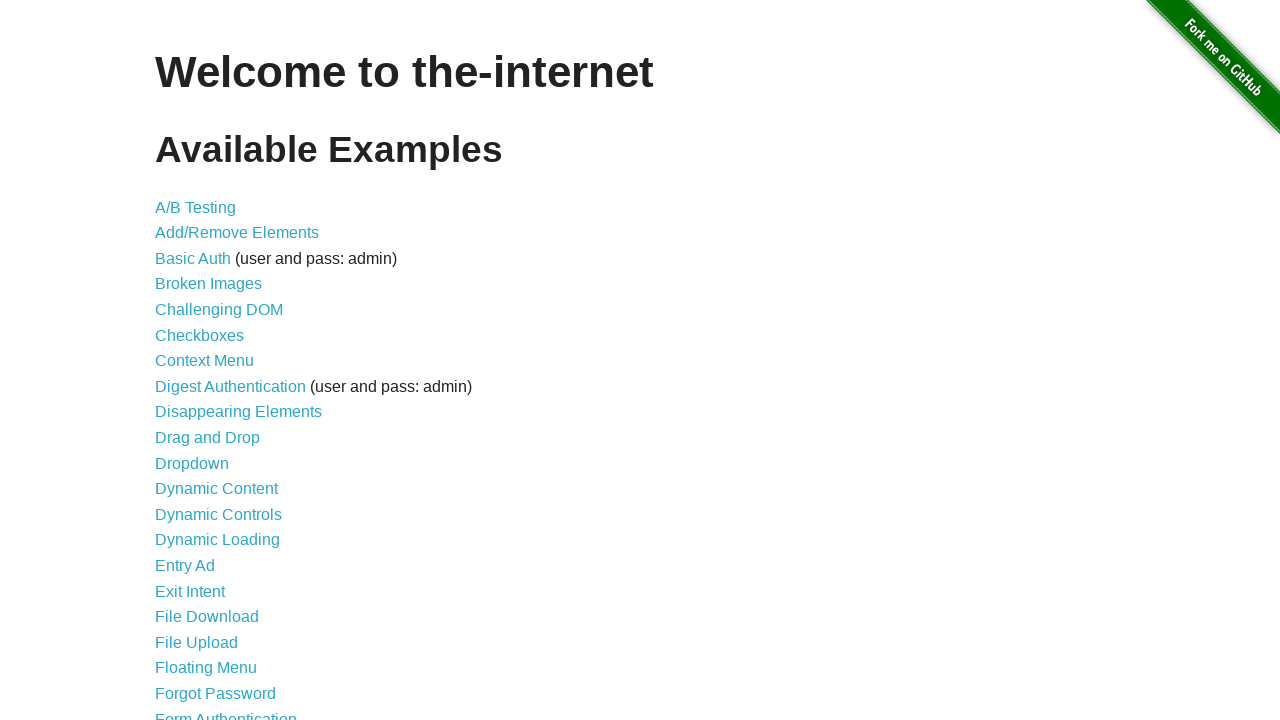

Clicked on Dropdown link at (192, 463) on a >> internal:has-text="Dropdown"i
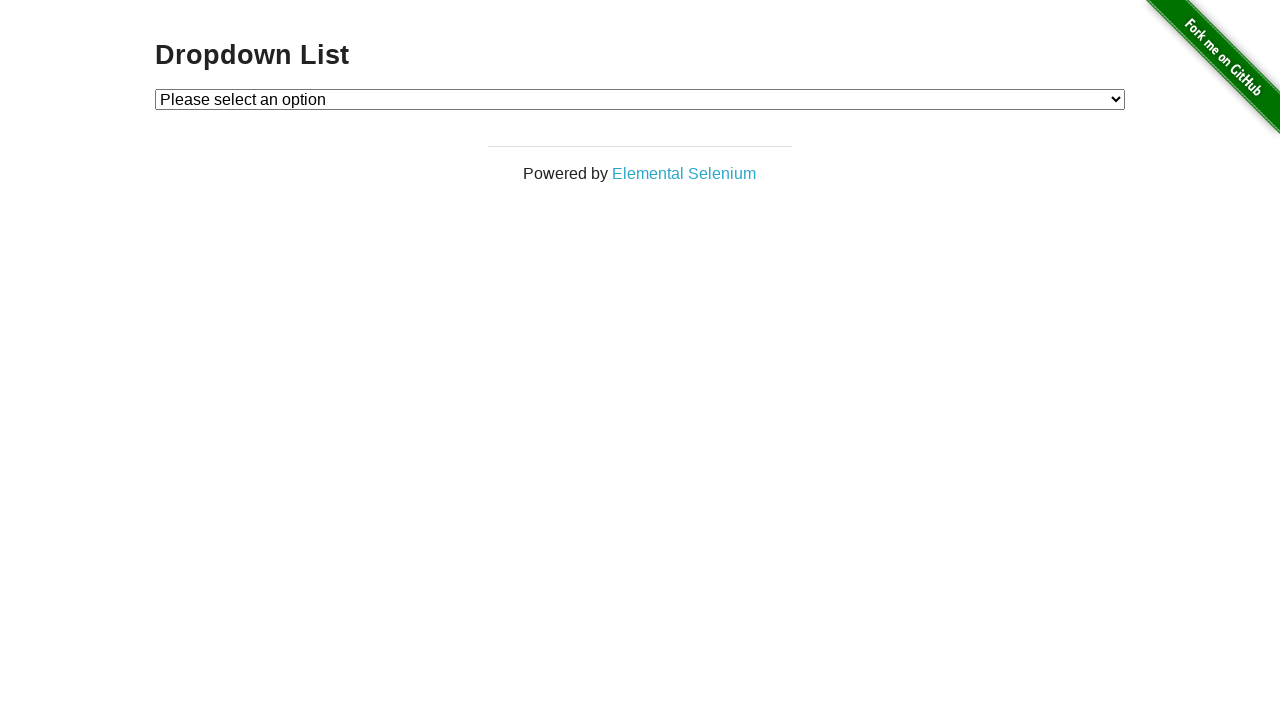

Clicked dropdown to open it at (640, 99) on #dropdown
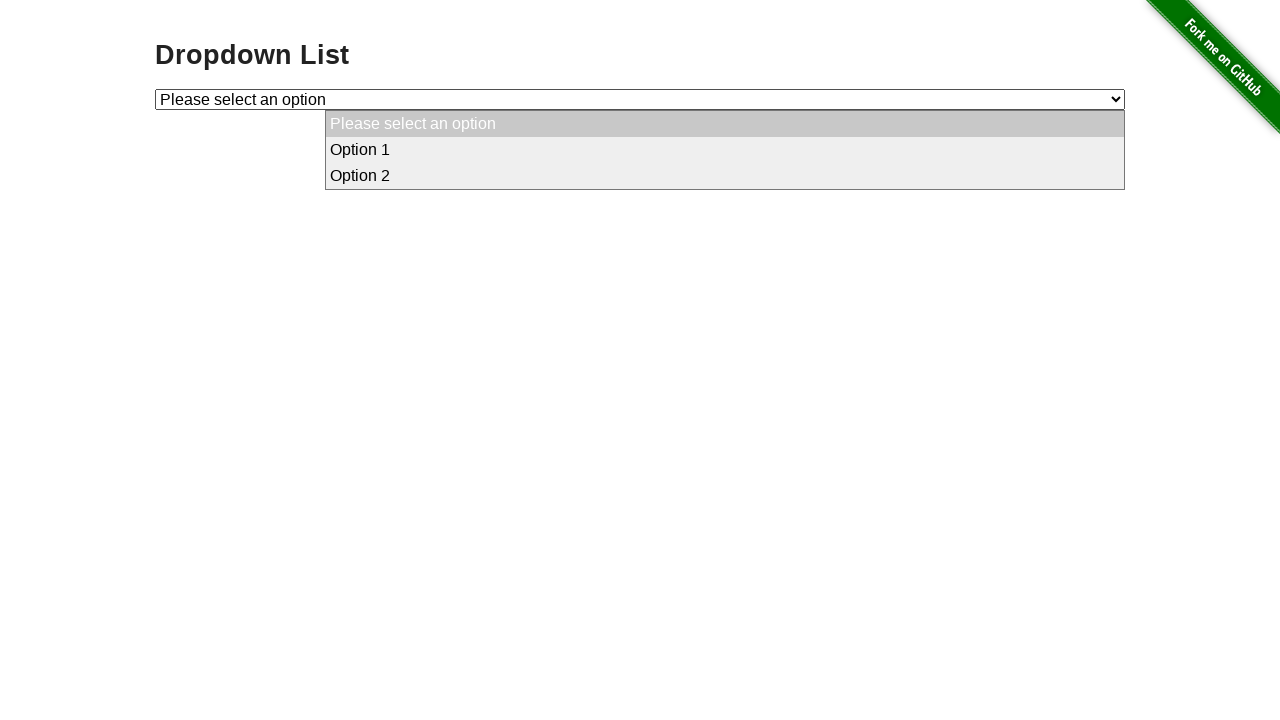

Selected option 1 from dropdown menu on #dropdown
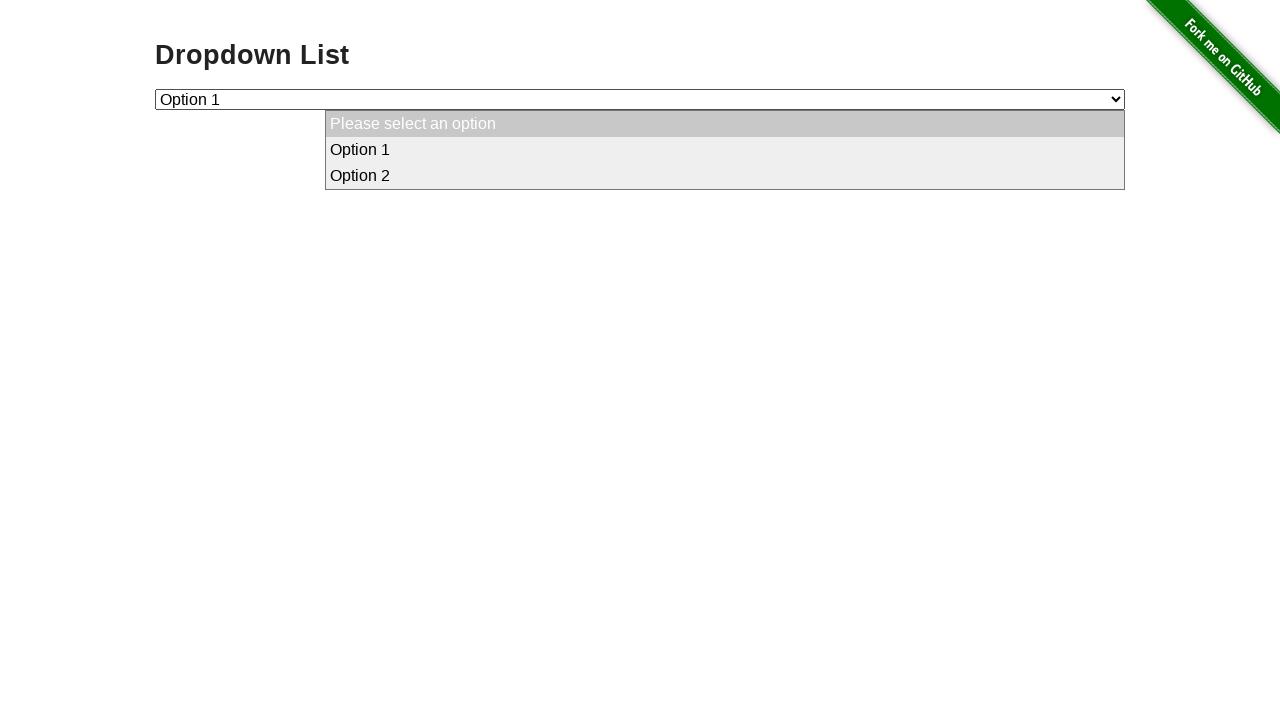

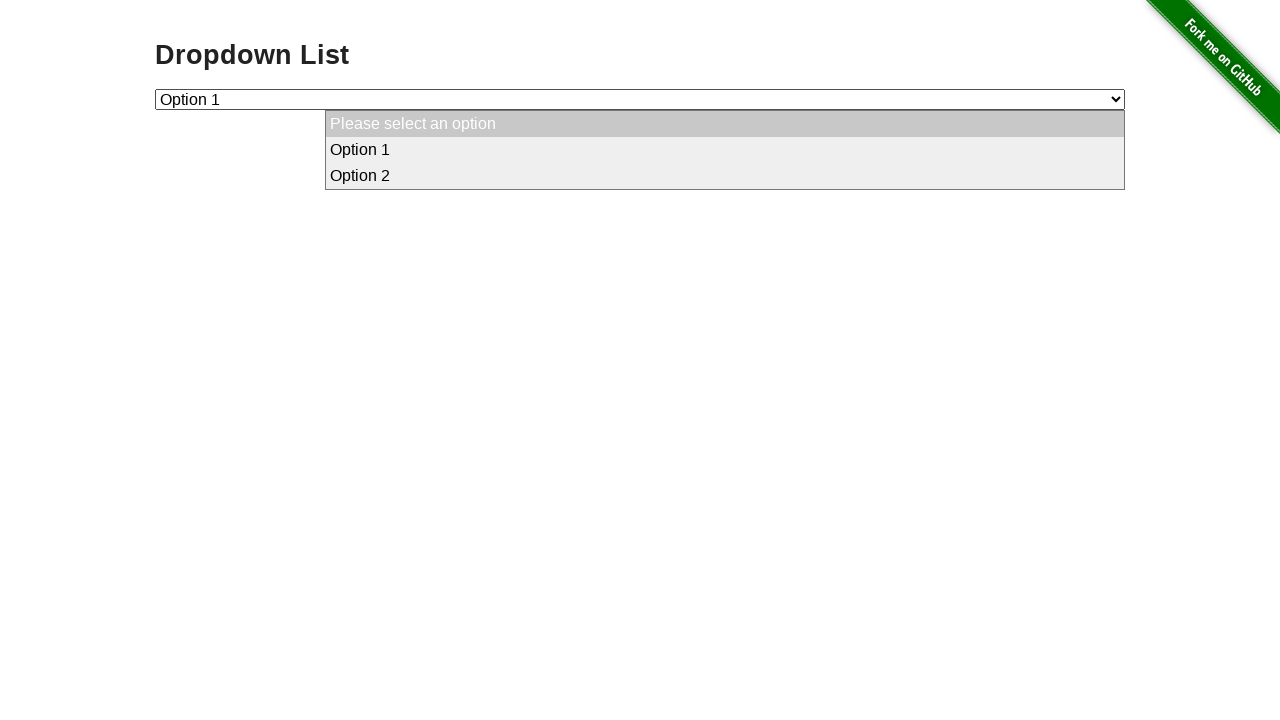